Creates a new whiteboard with a custom name by filling the board name field and clicking the go button

Starting URL: https://wbo.ophir.dev/

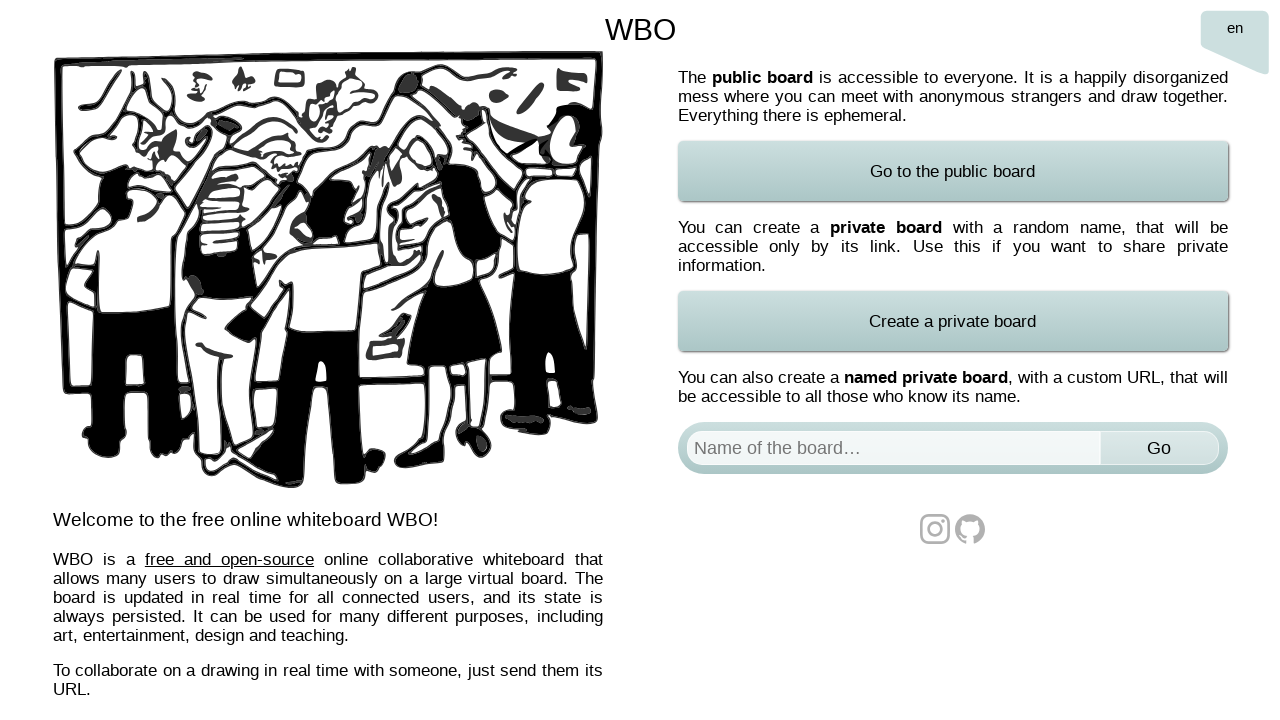

Filled board name field with 'Test Board 2' on #board
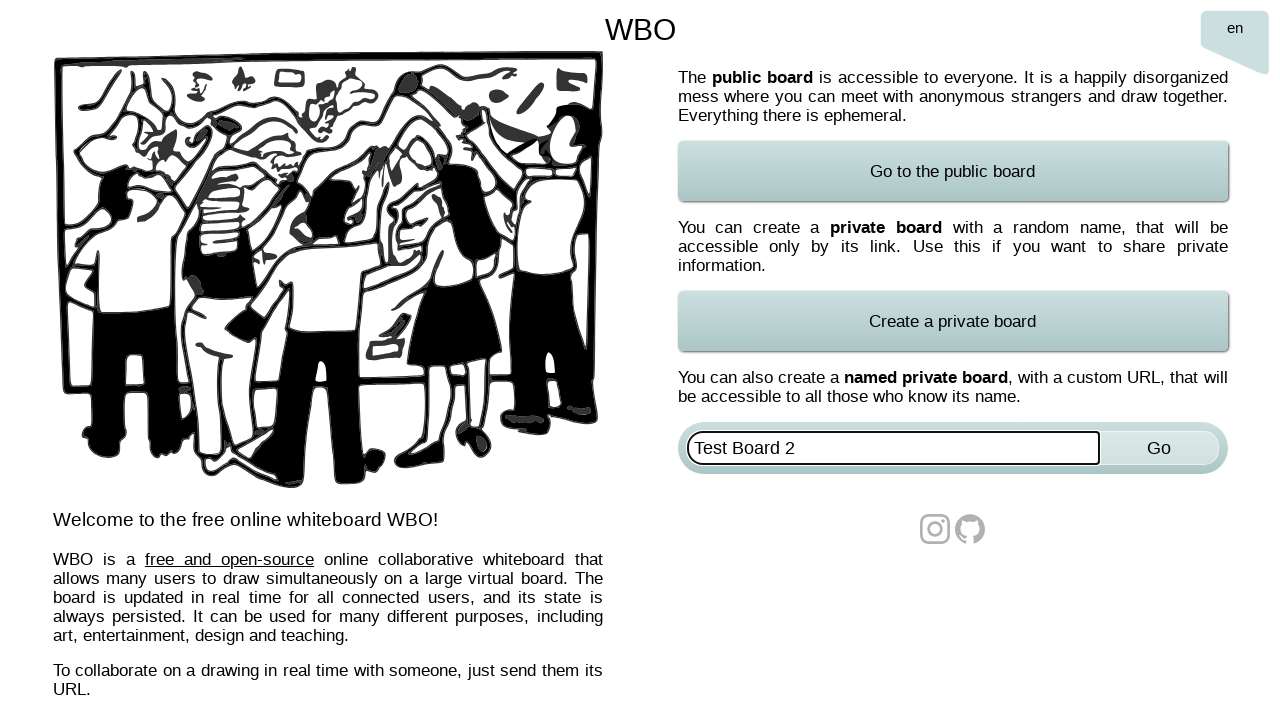

Clicked go button to create whiteboard at (1159, 448) on xpath=//*[@id="named-board-form"]/input[2]
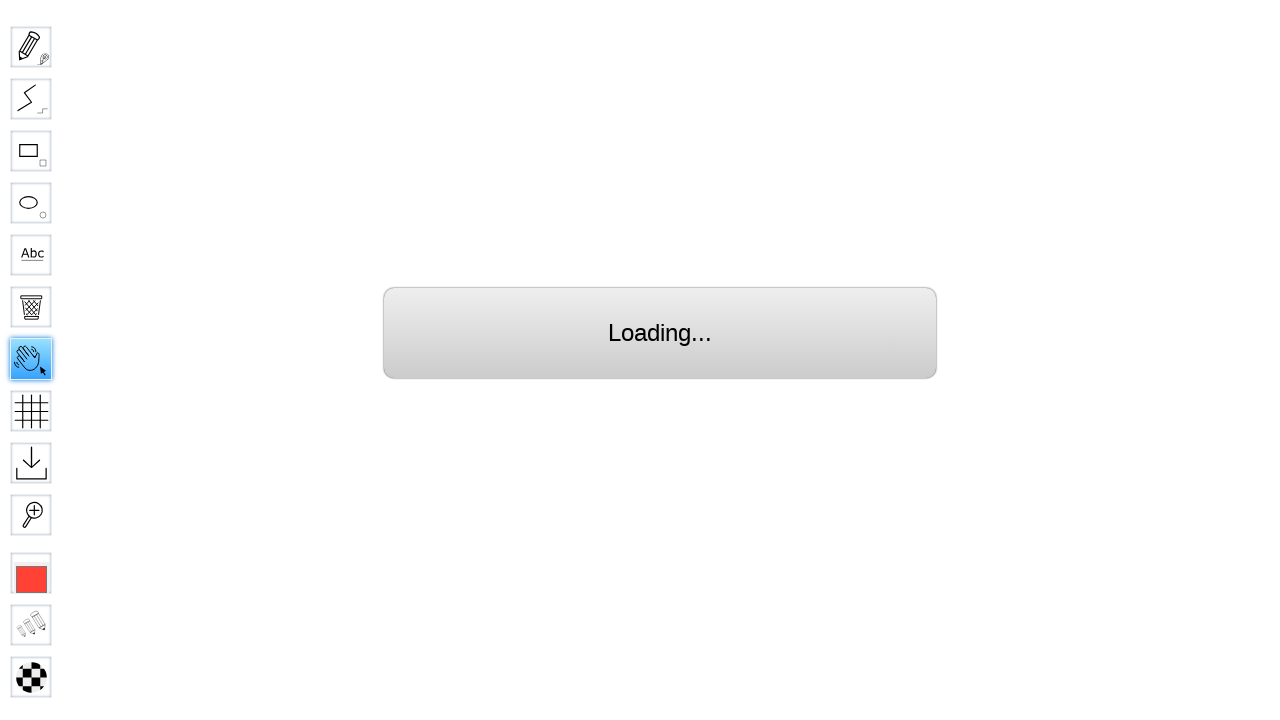

Waited for board to load
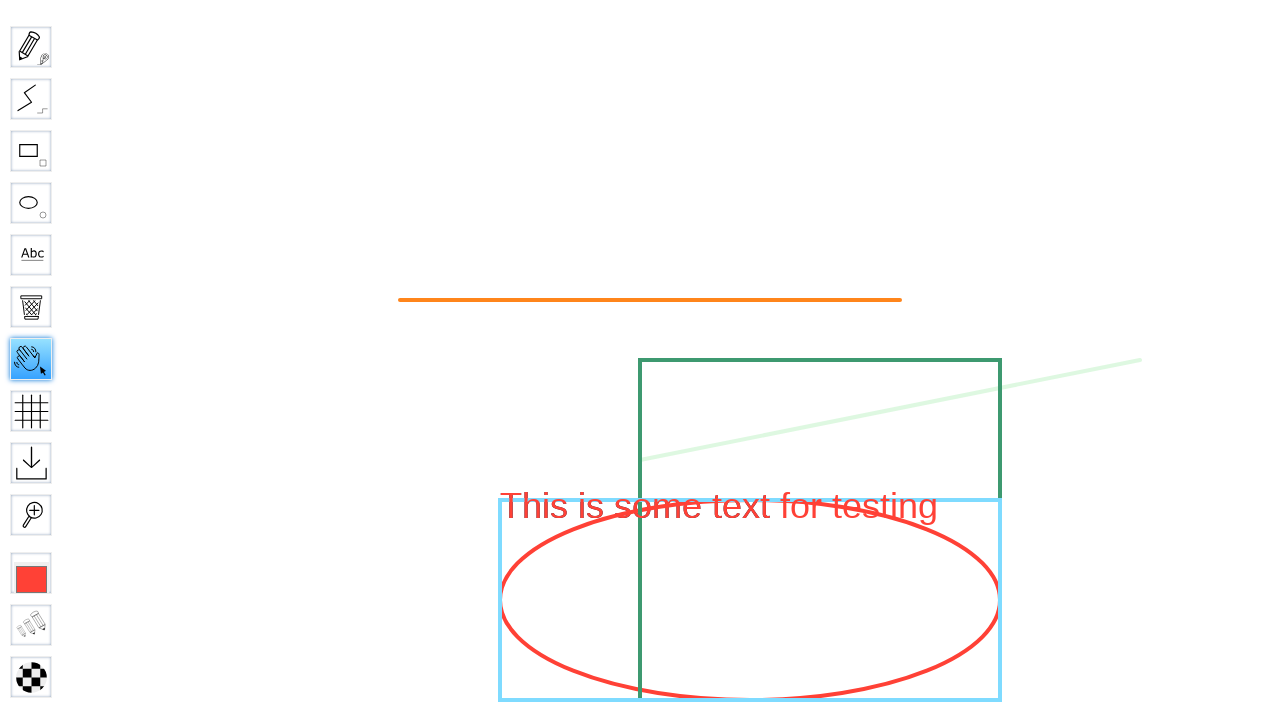

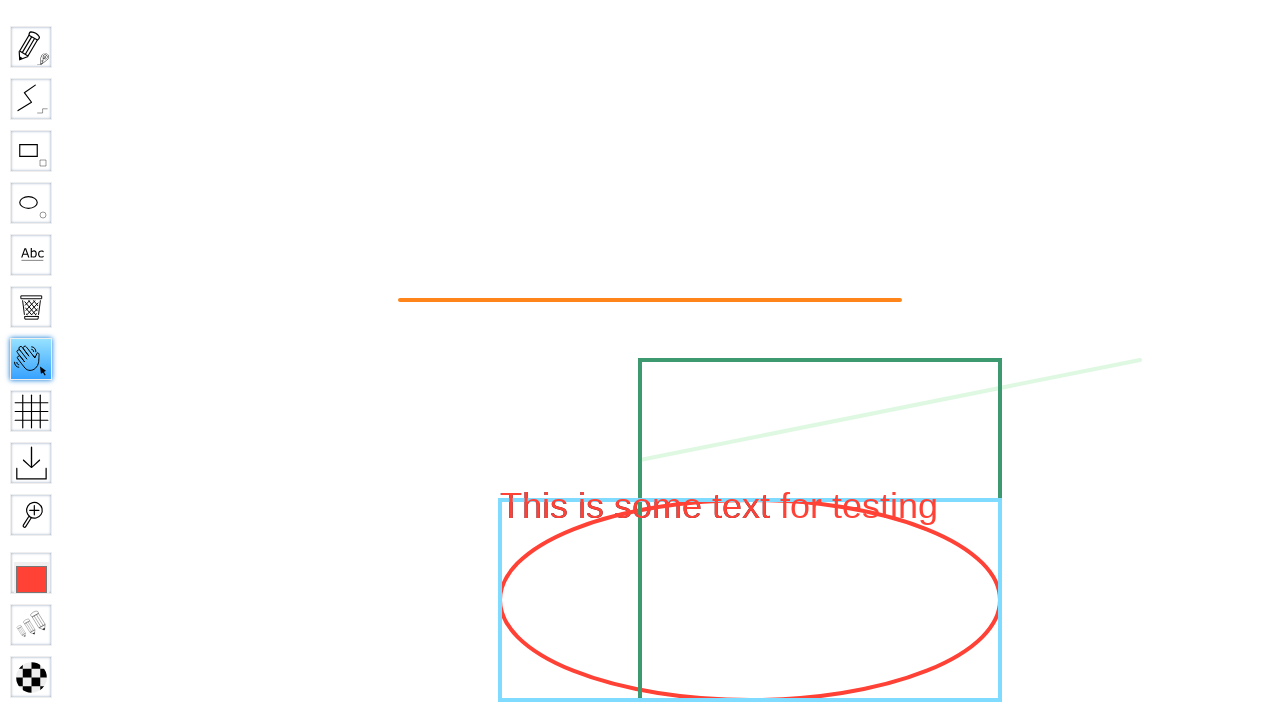